Tests progress bar functionality by clicking start button, waiting for reset button to appear, then clicking reset

Starting URL: https://demoqa.com/progress-bar

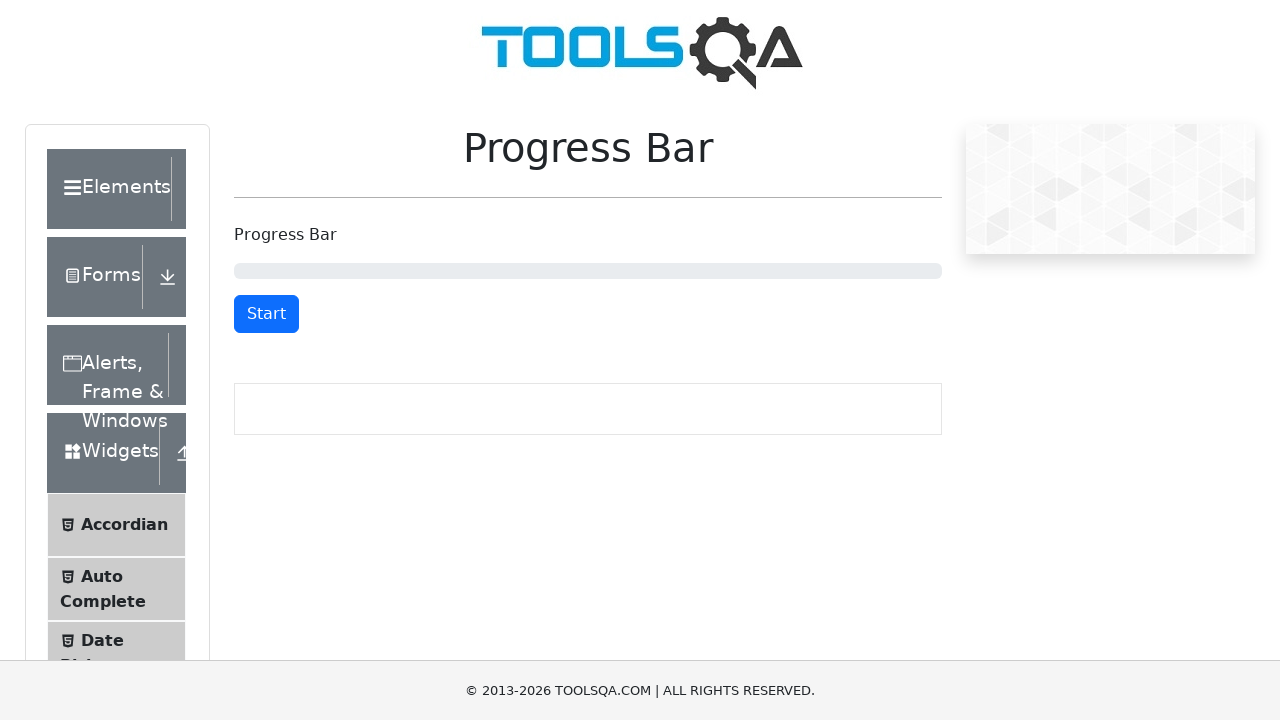

Clicked start button to begin progress bar at (266, 314) on xpath=//button[@id='startStopButton']
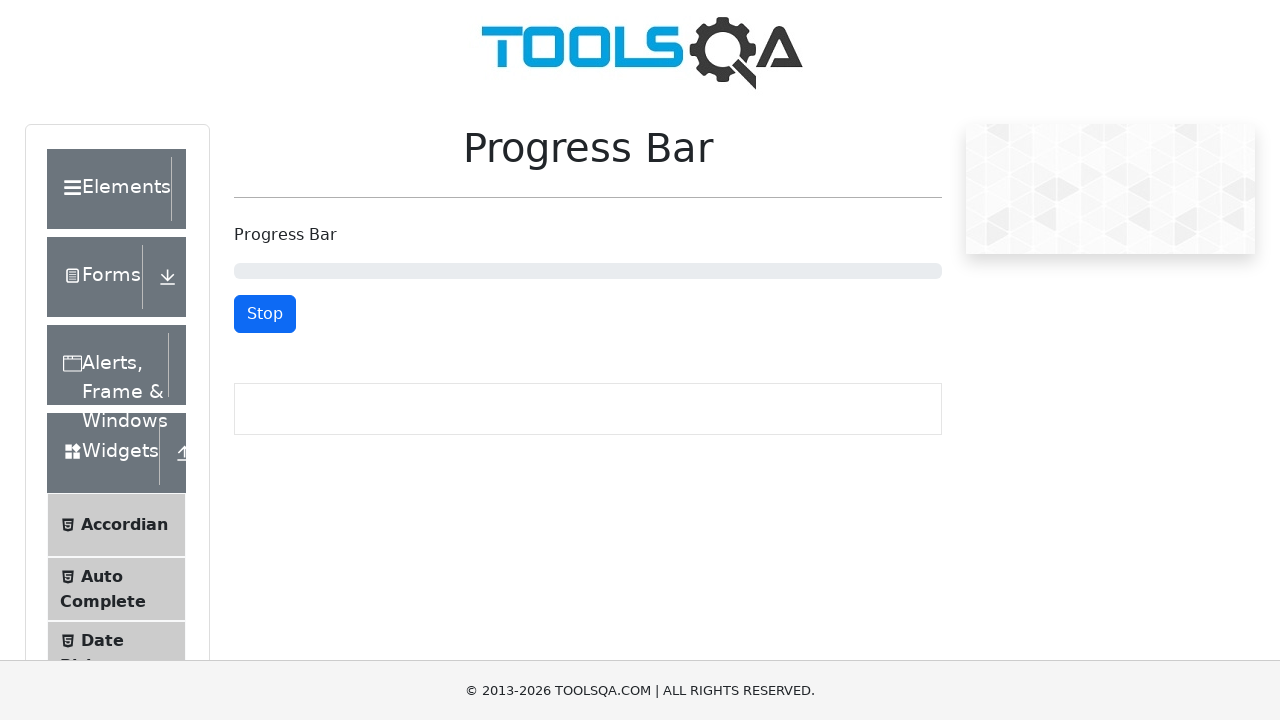

Reset button became visible after progress bar completed
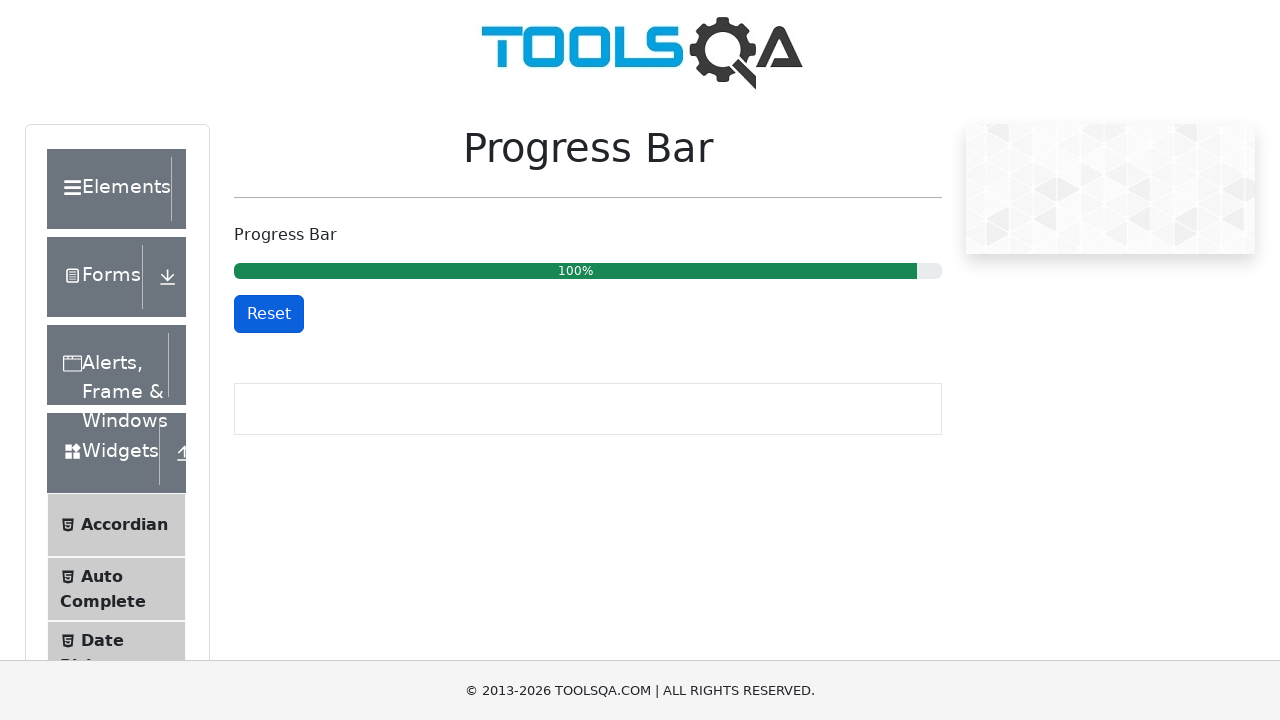

Clicked reset button to reset progress bar at (269, 314) on xpath=//button[@id='resetButton']
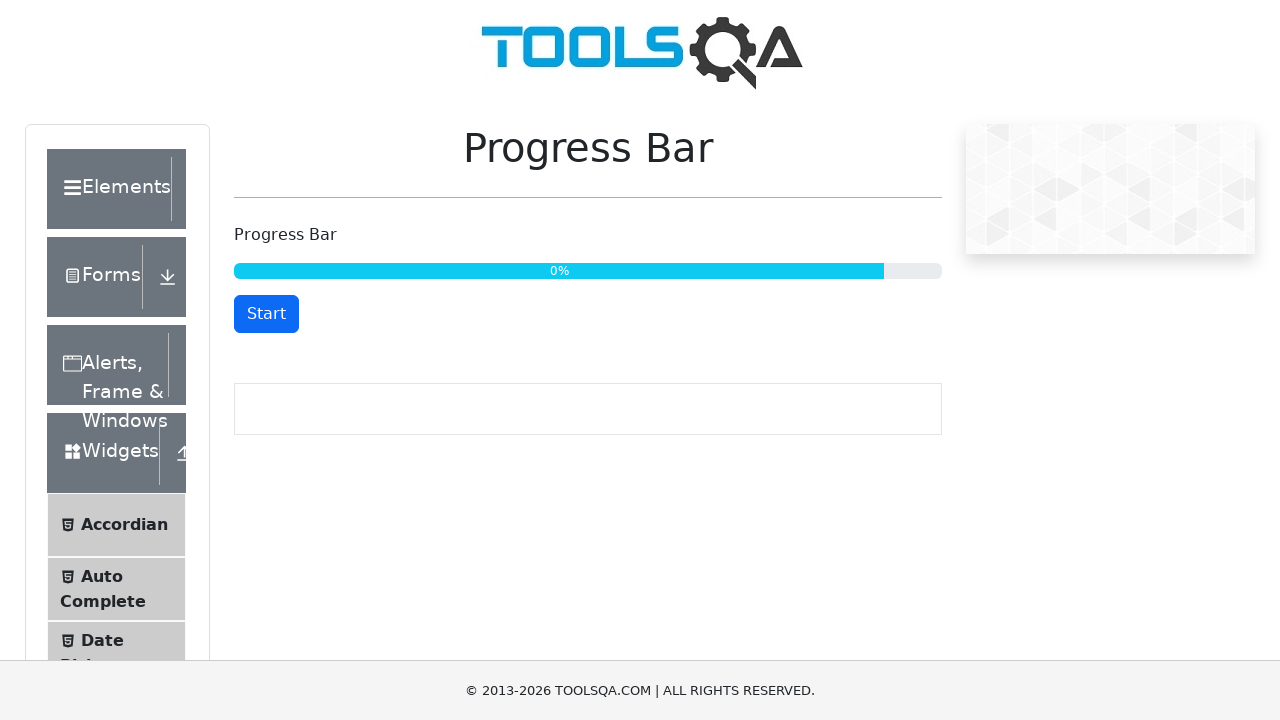

Start button became visible again after reset
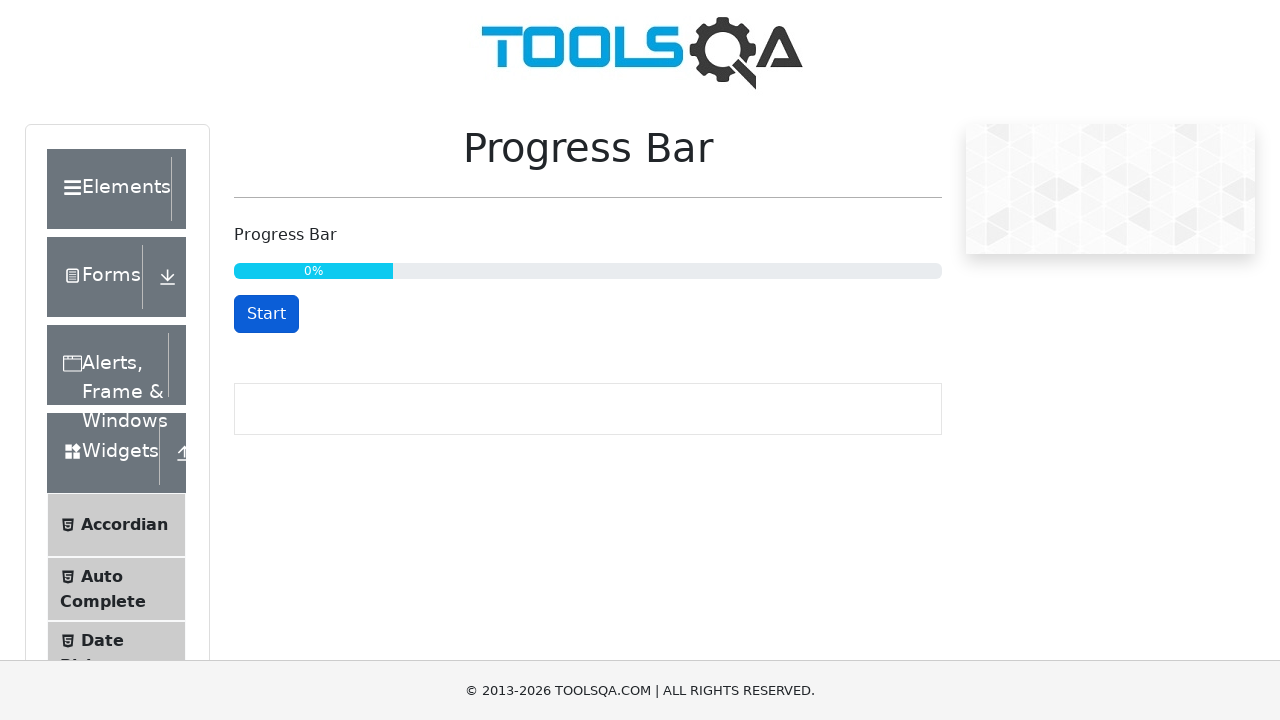

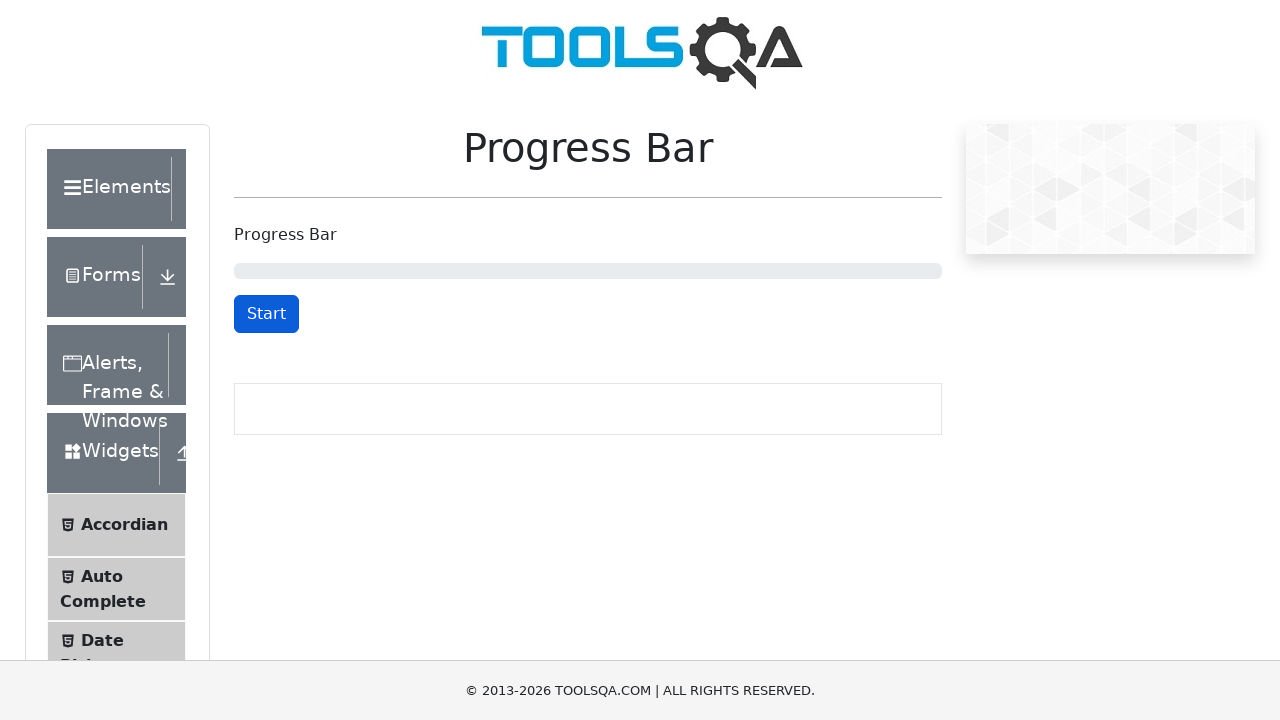